Navigates to jQuery website, finds all links on the page, and performs mouse hover action on the "Browser Support" link

Starting URL: https://jquery.com/

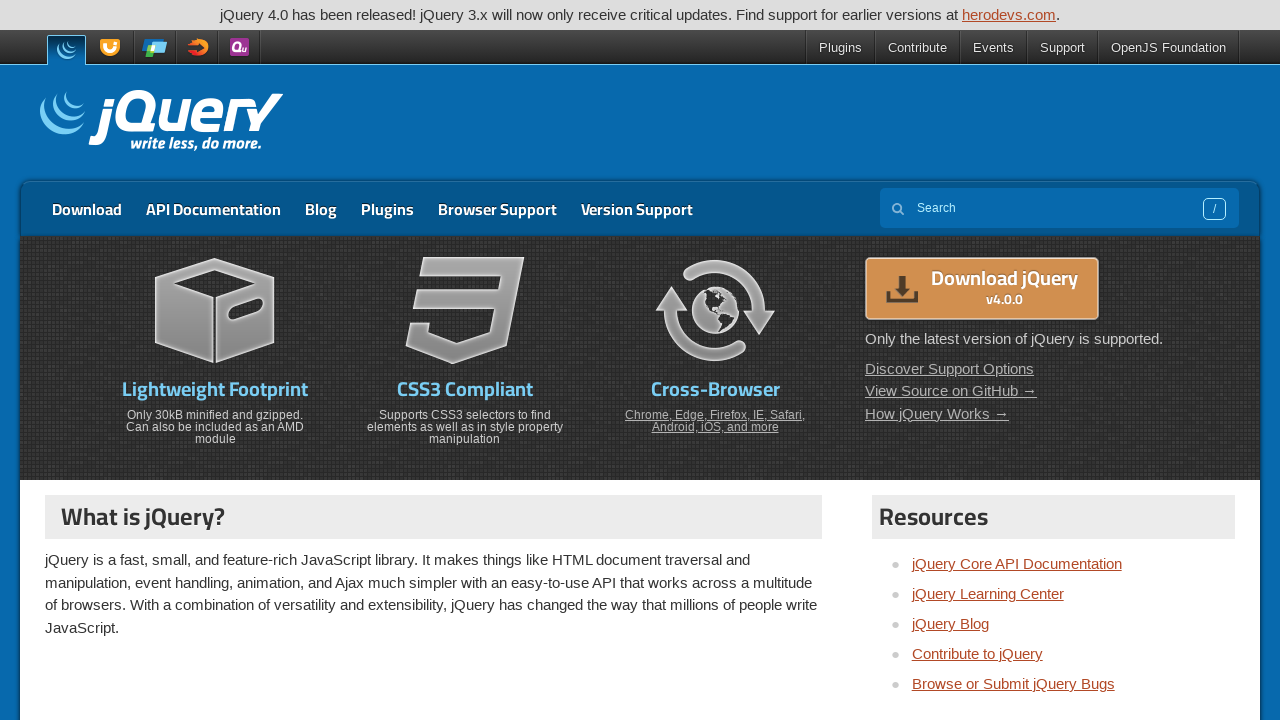

Navigated to jQuery website
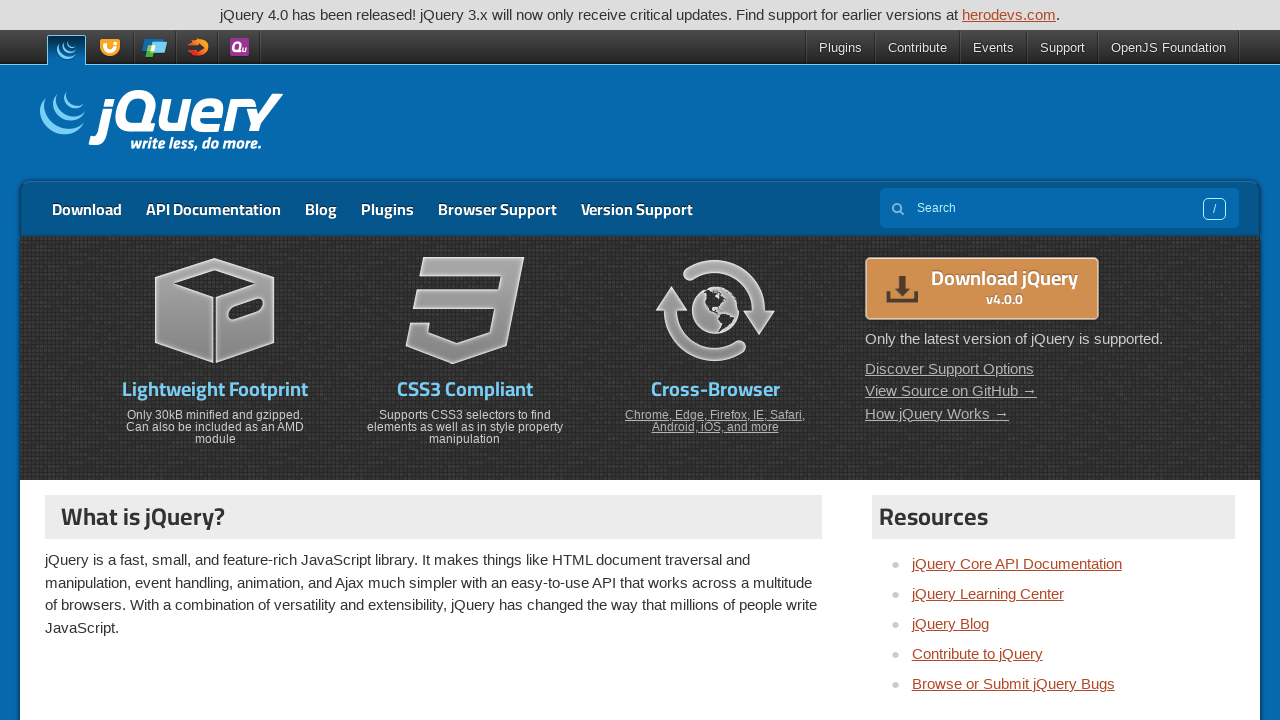

Found all links on the page: 69 links total
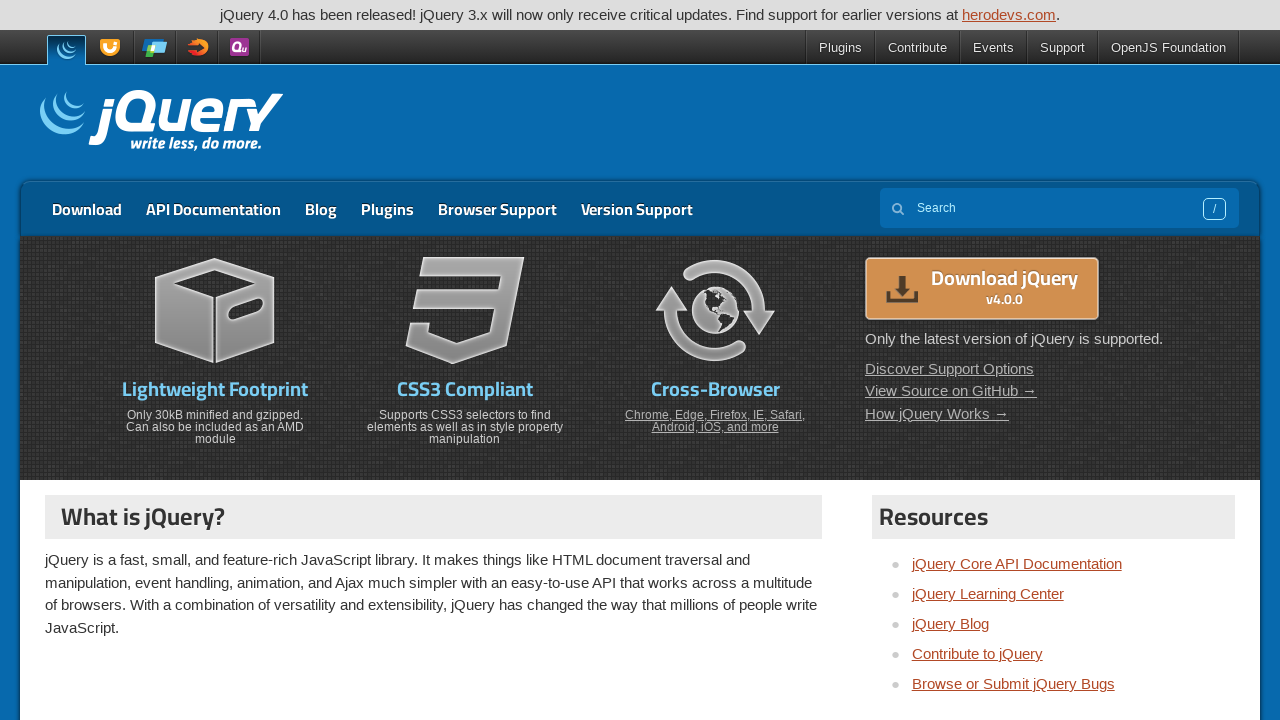

Located 'Browser Support' link element
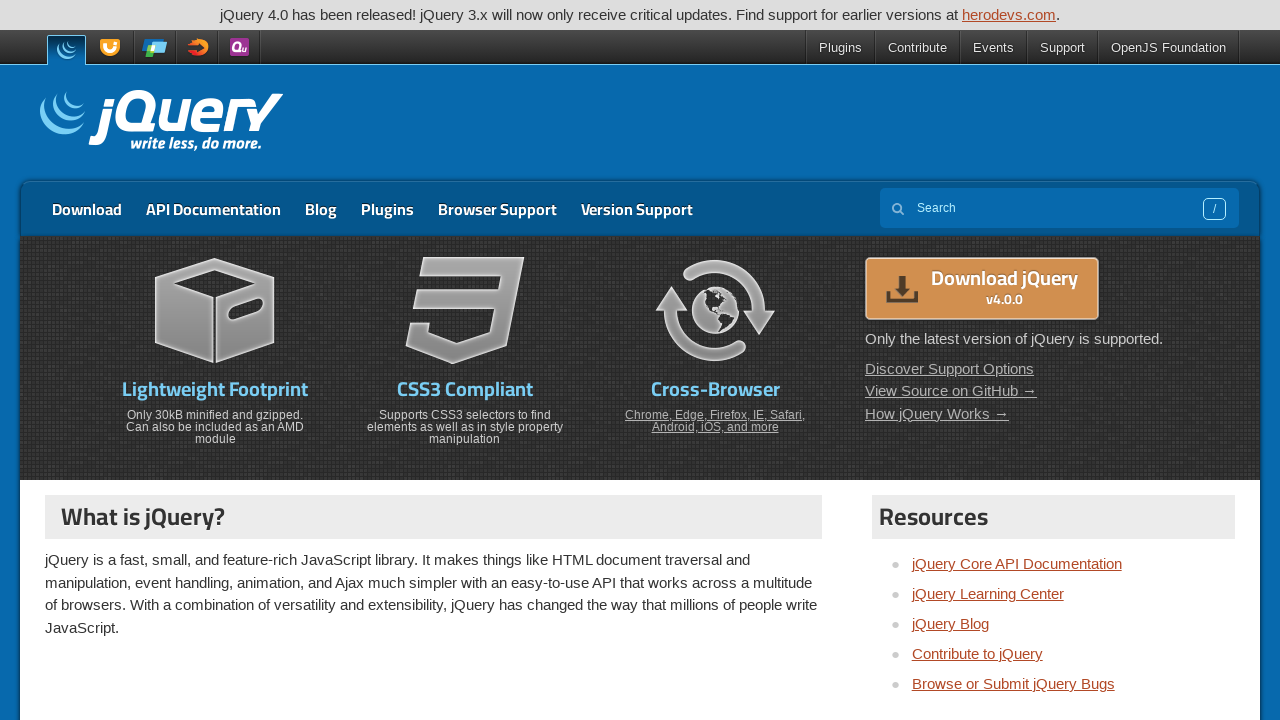

Retrieved bounding box coordinates for 'Browser Support' link
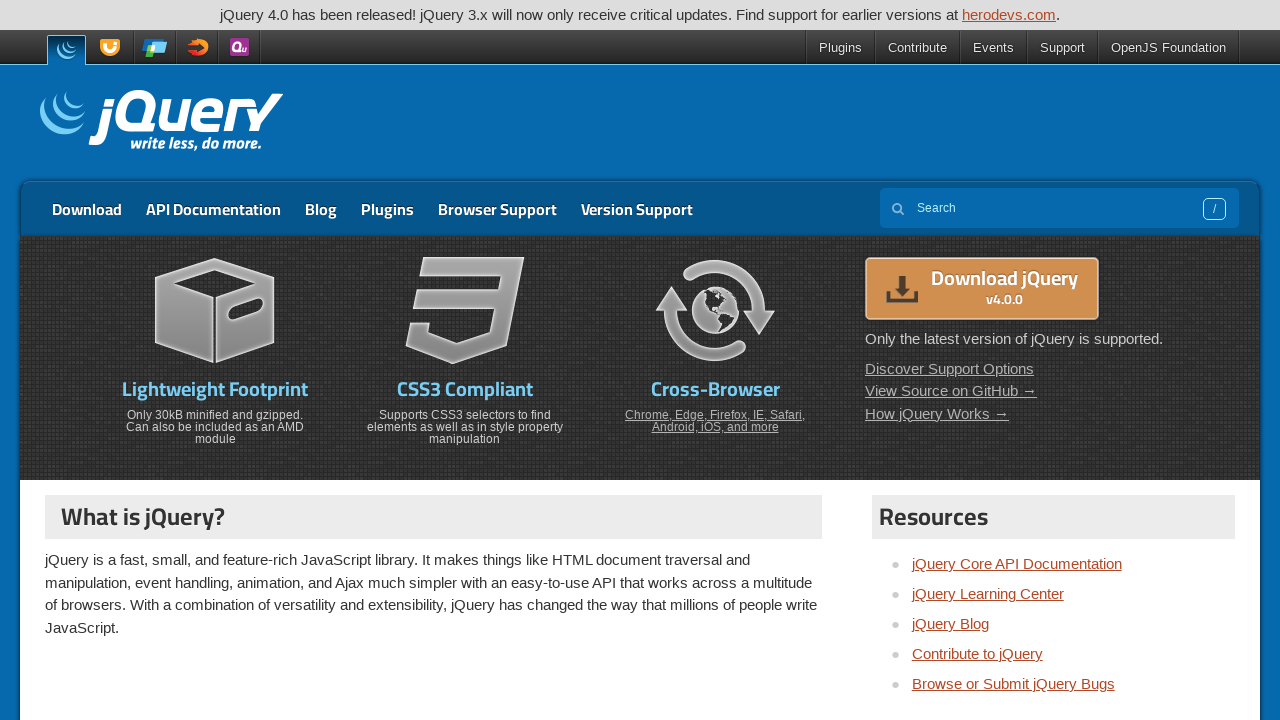

Moved mouse to 'Browser Support' link at coordinates (427, 192) at (427, 192)
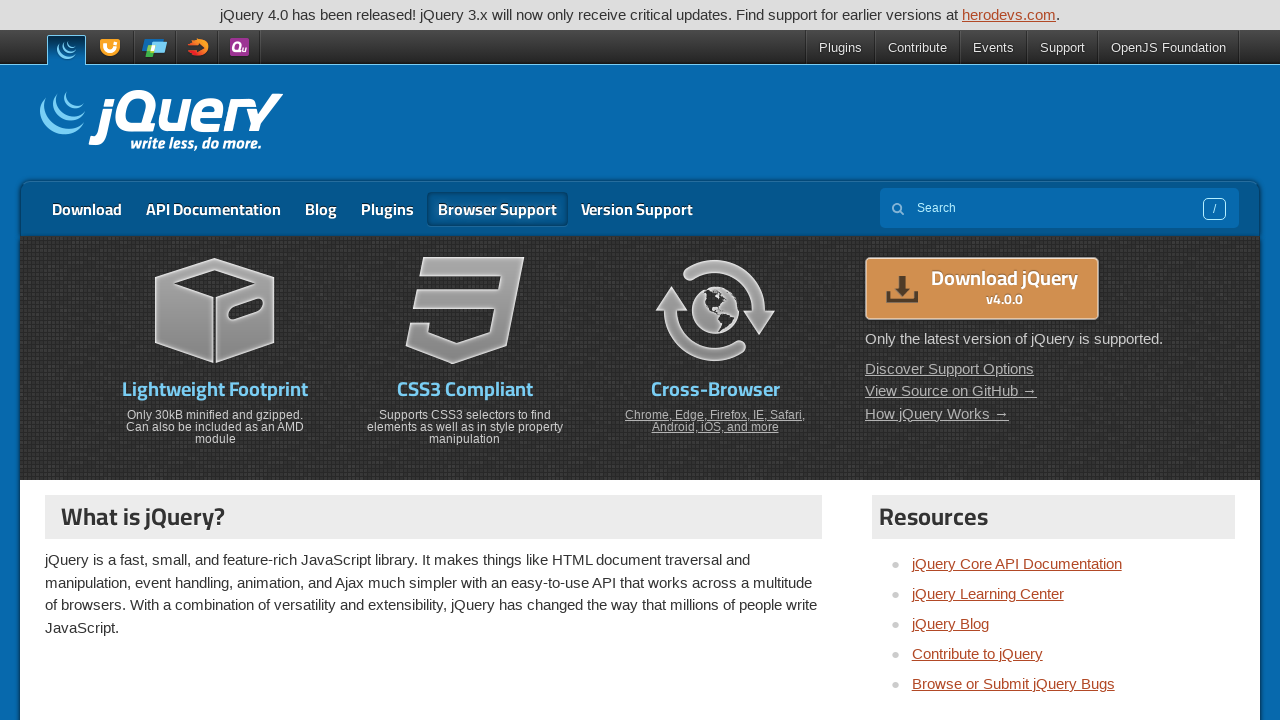

Waited 5 seconds to observe hover effect on 'Browser Support' link
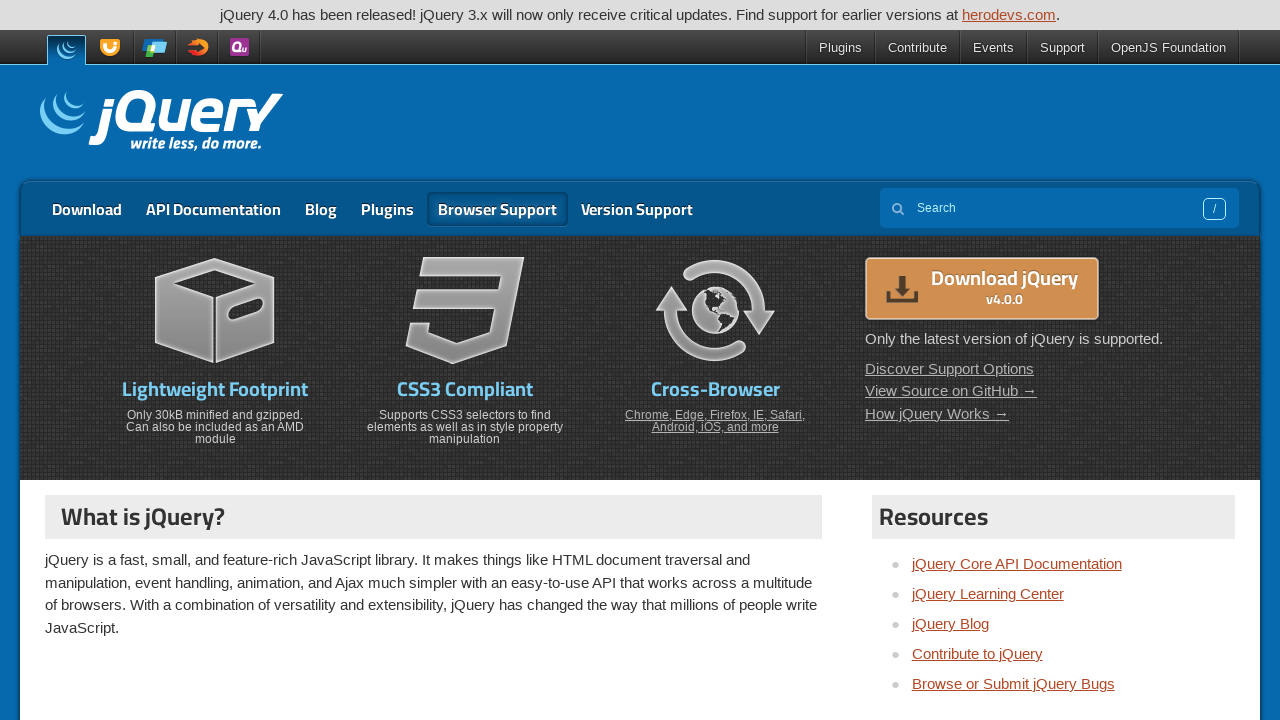

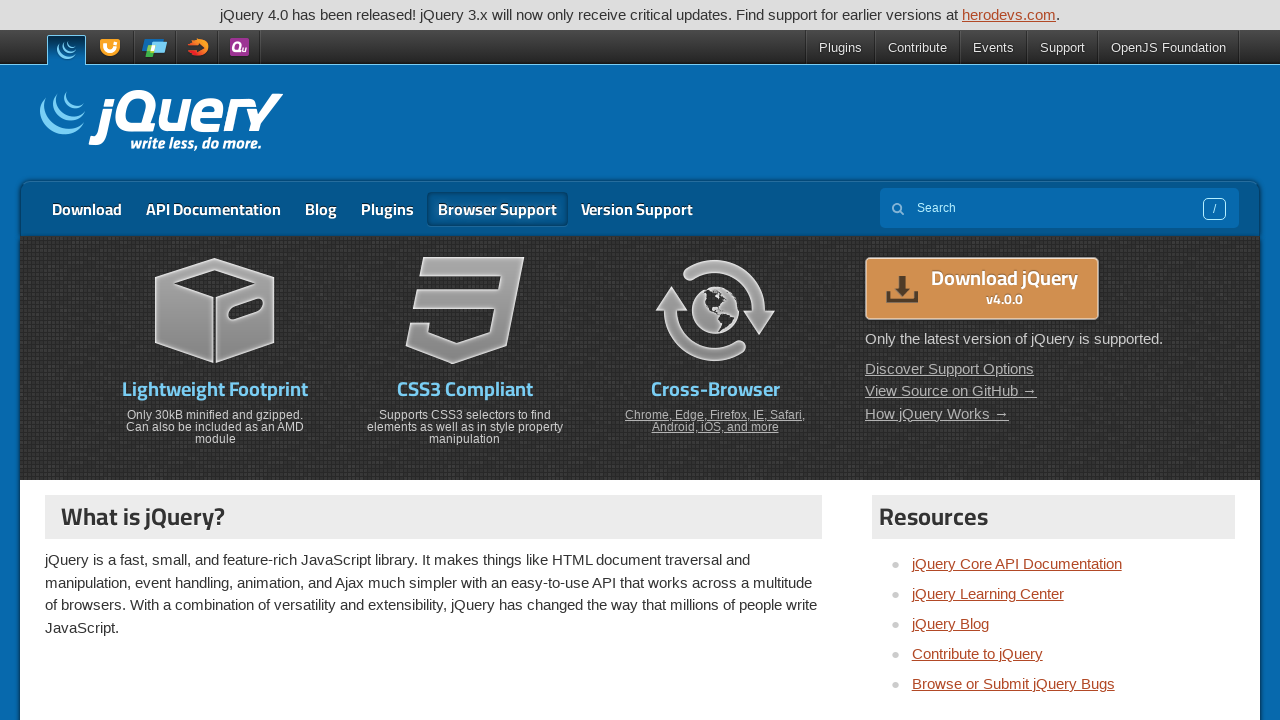